Scrolls down the page and clicks a link in the footer section

Starting URL: https://www.uncommongoods.com/

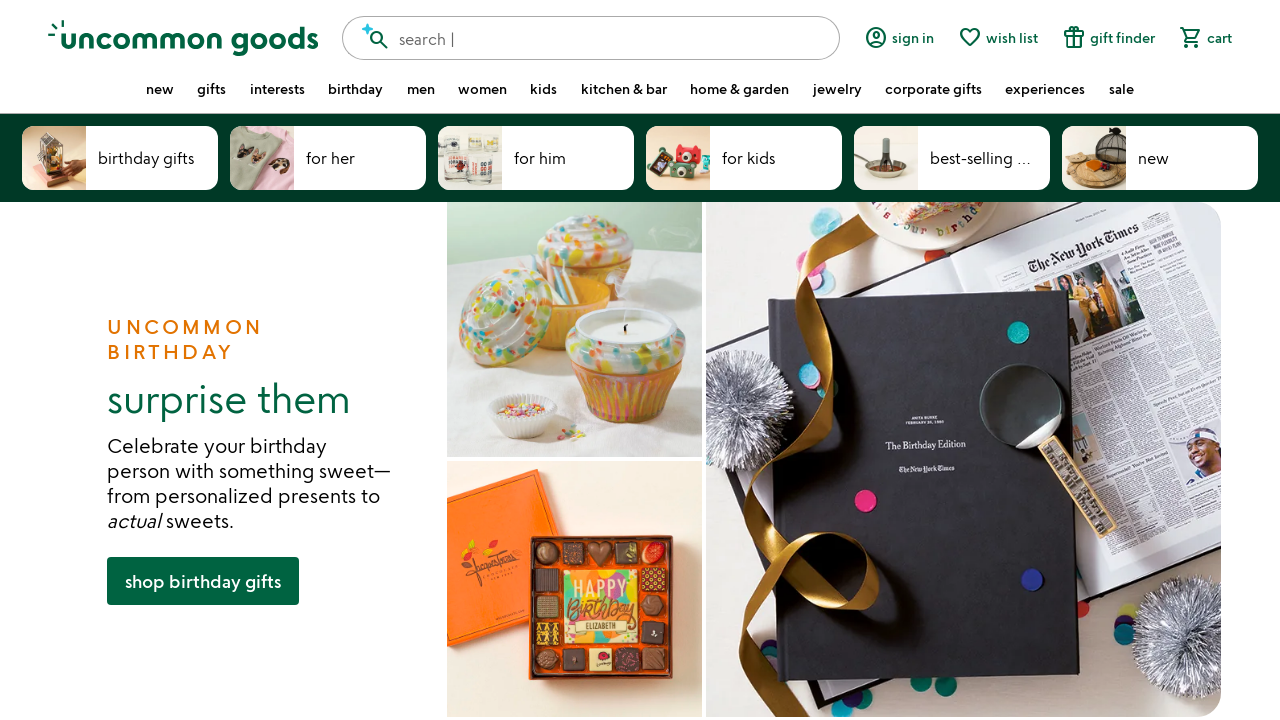

Scrolled down the page by 1000 pixels
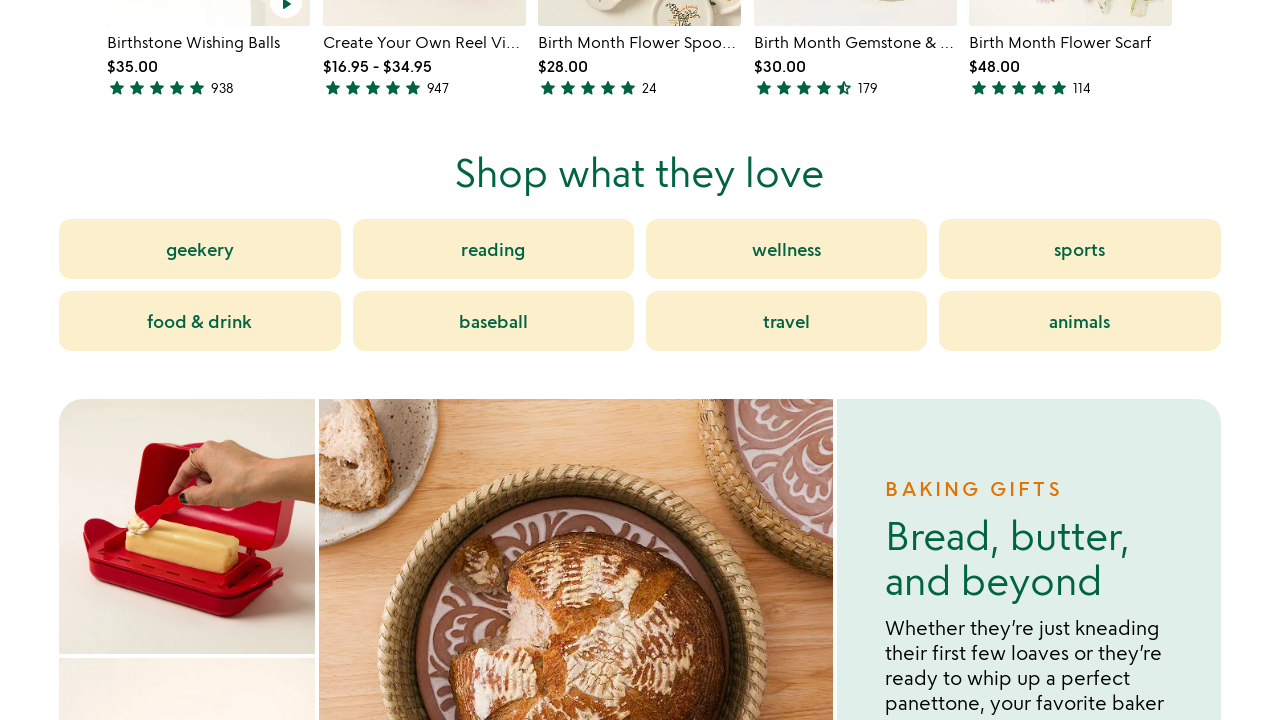

Clicked a link in the footer section at (116, 360) on footer a[href*='/']
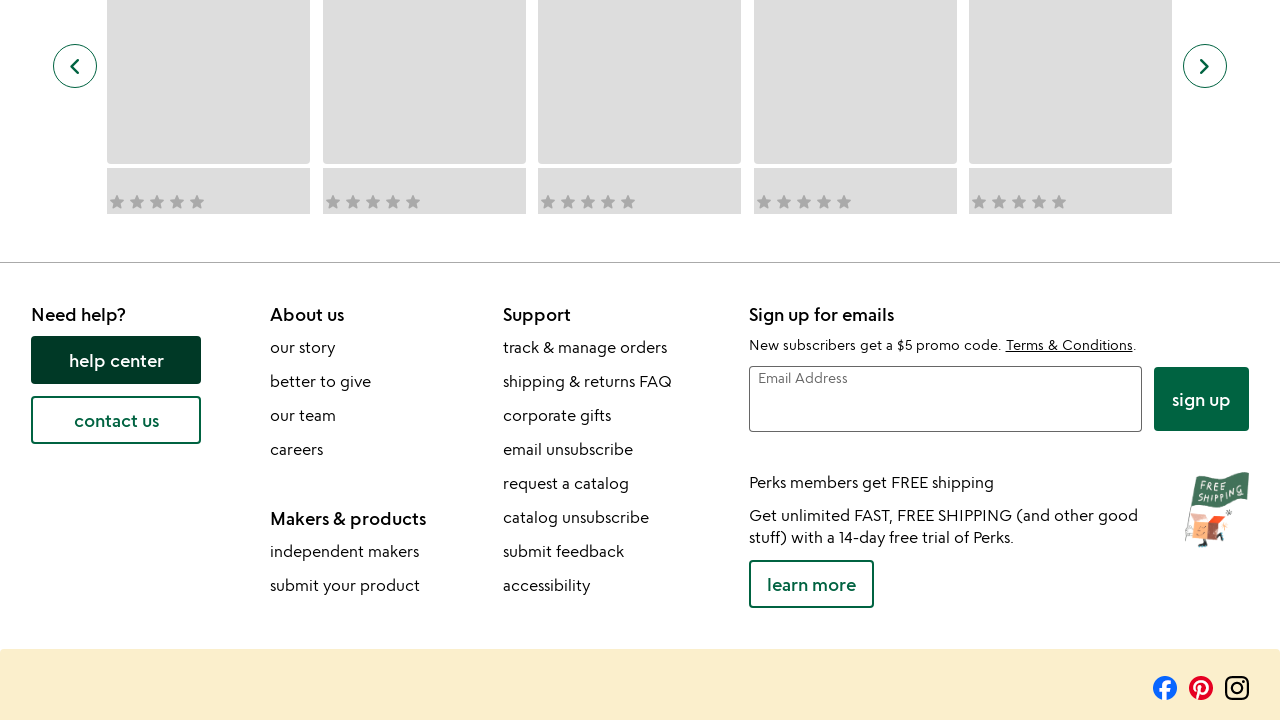

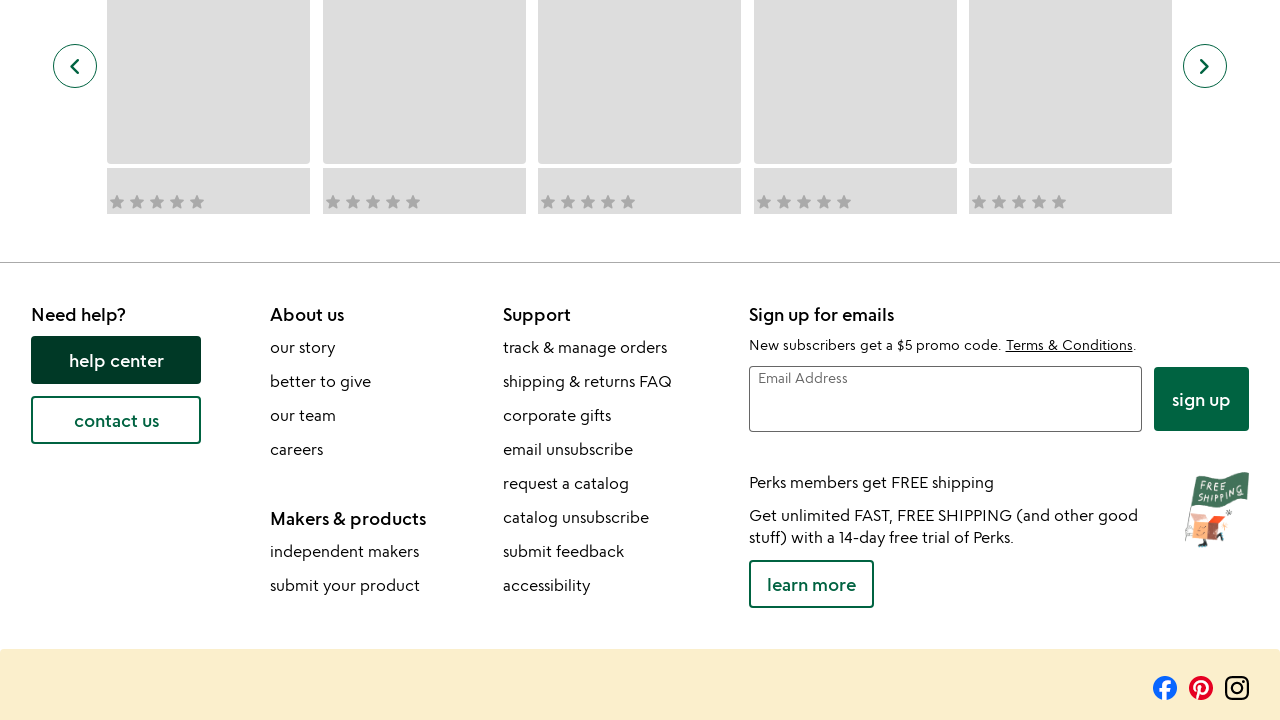